Tests confirm popup by clicking the Confirm button and accepting the confirmation dialog, then verifying the OK message appears.

Starting URL: https://practice-automation.com/popups/

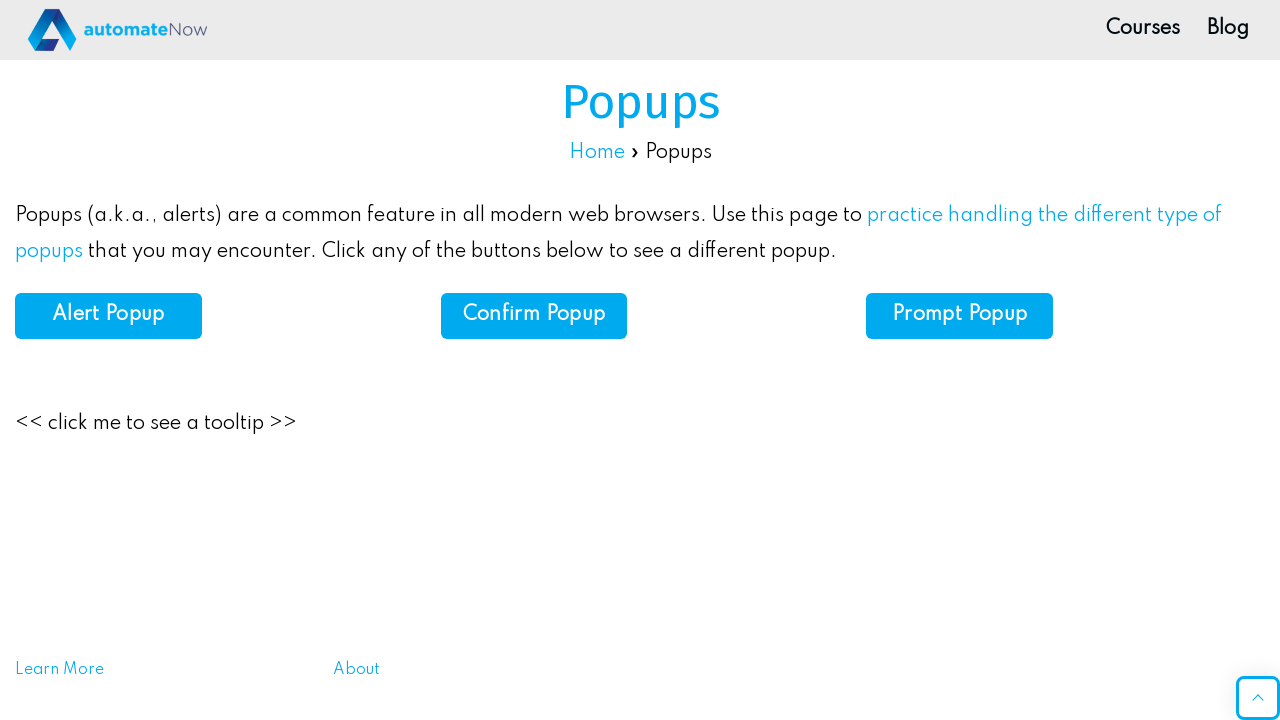

Set up dialog handler to accept confirm popup
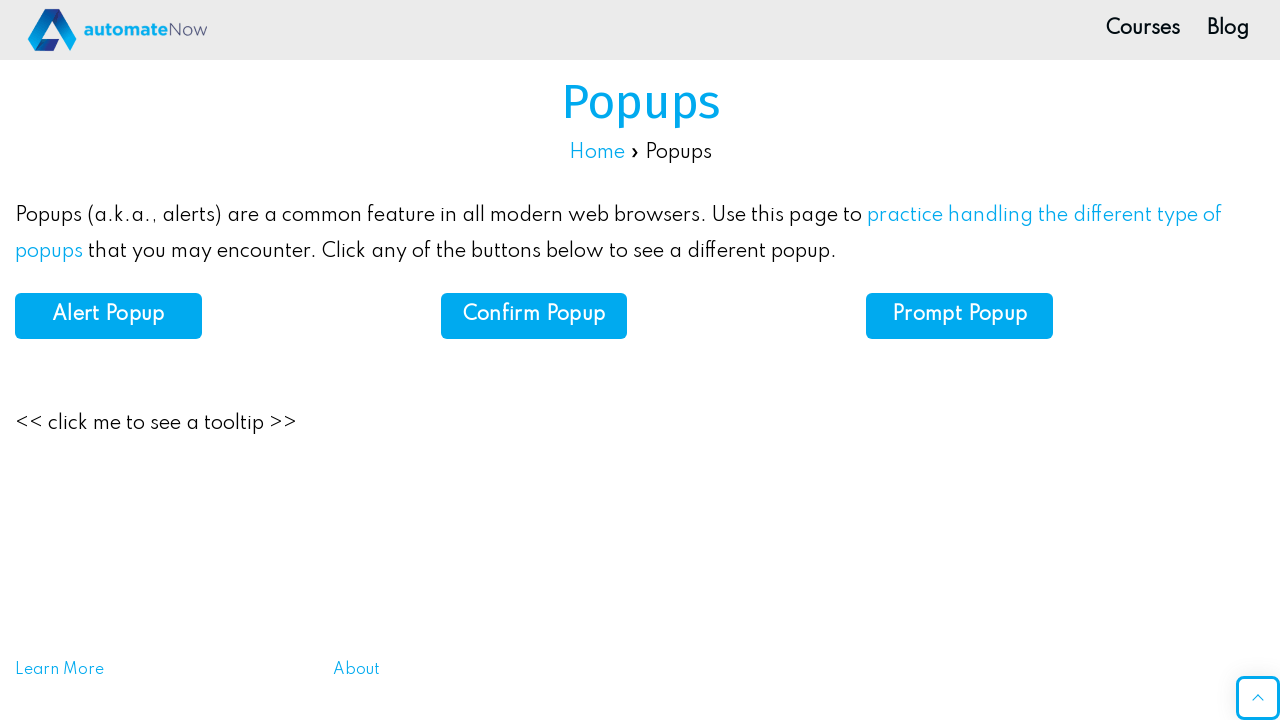

Clicked Confirm button at (534, 316) on #confirm
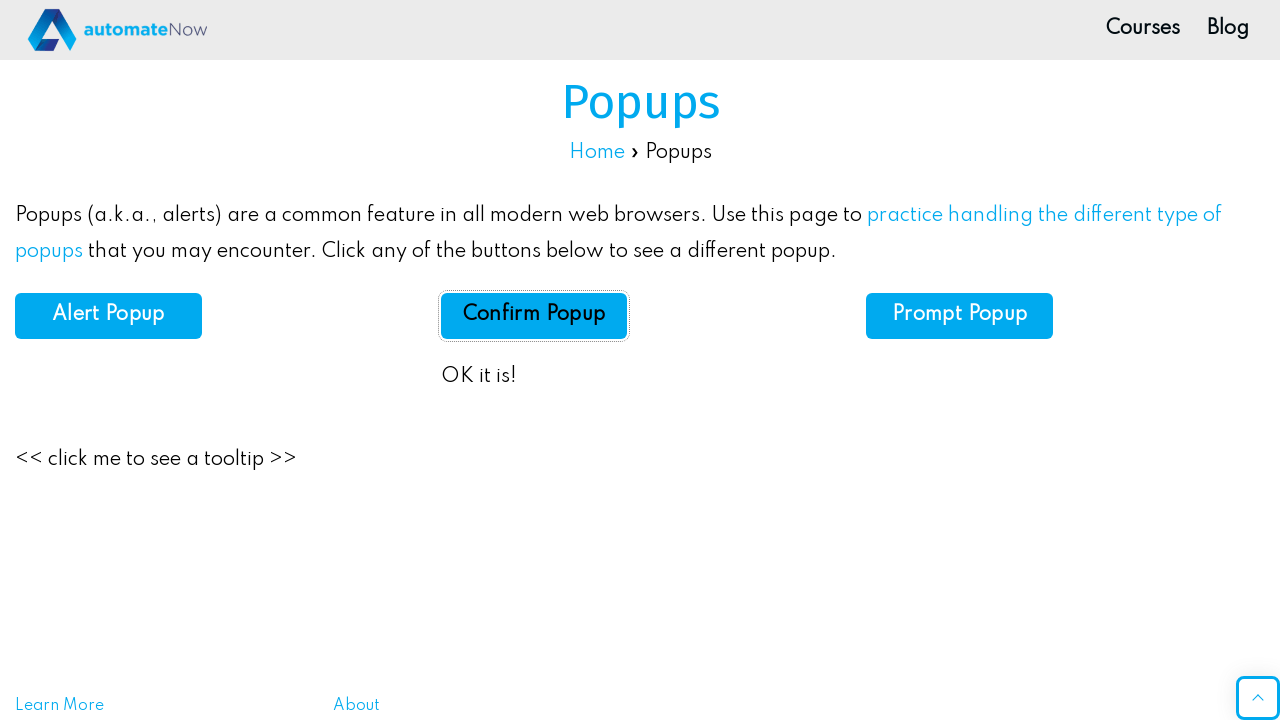

Verified OK message appeared after accepting confirmation dialog
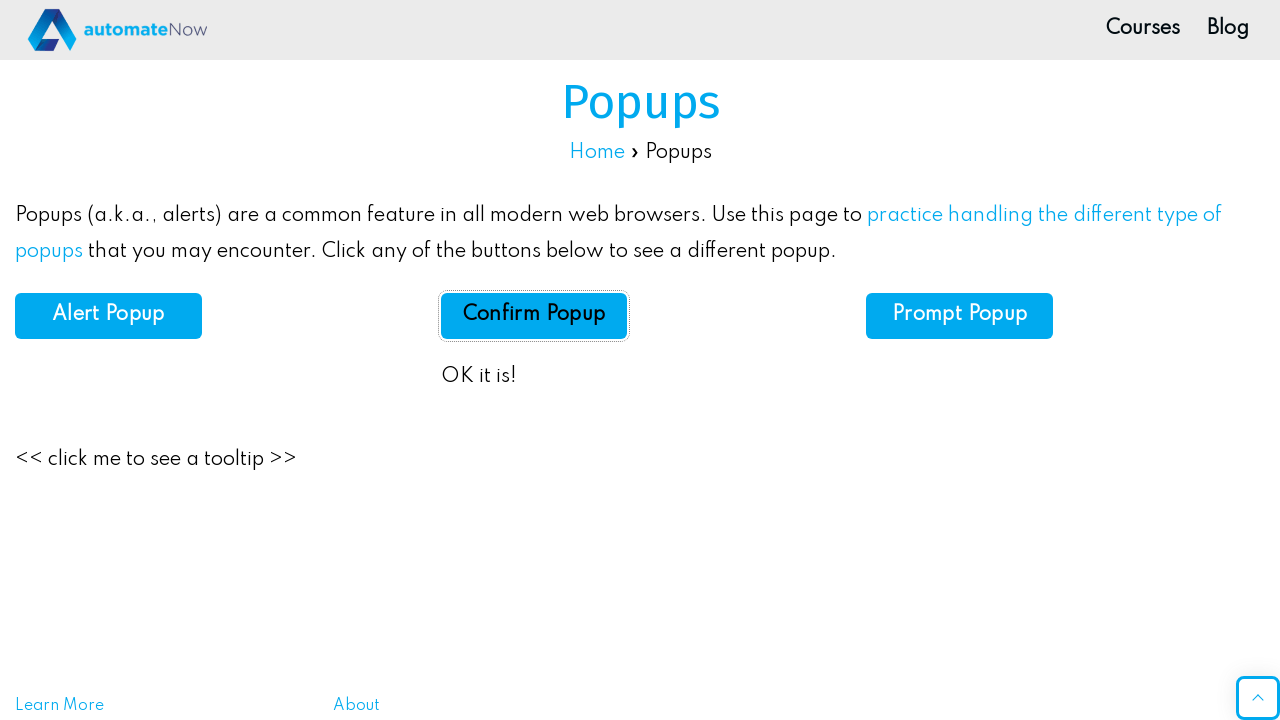

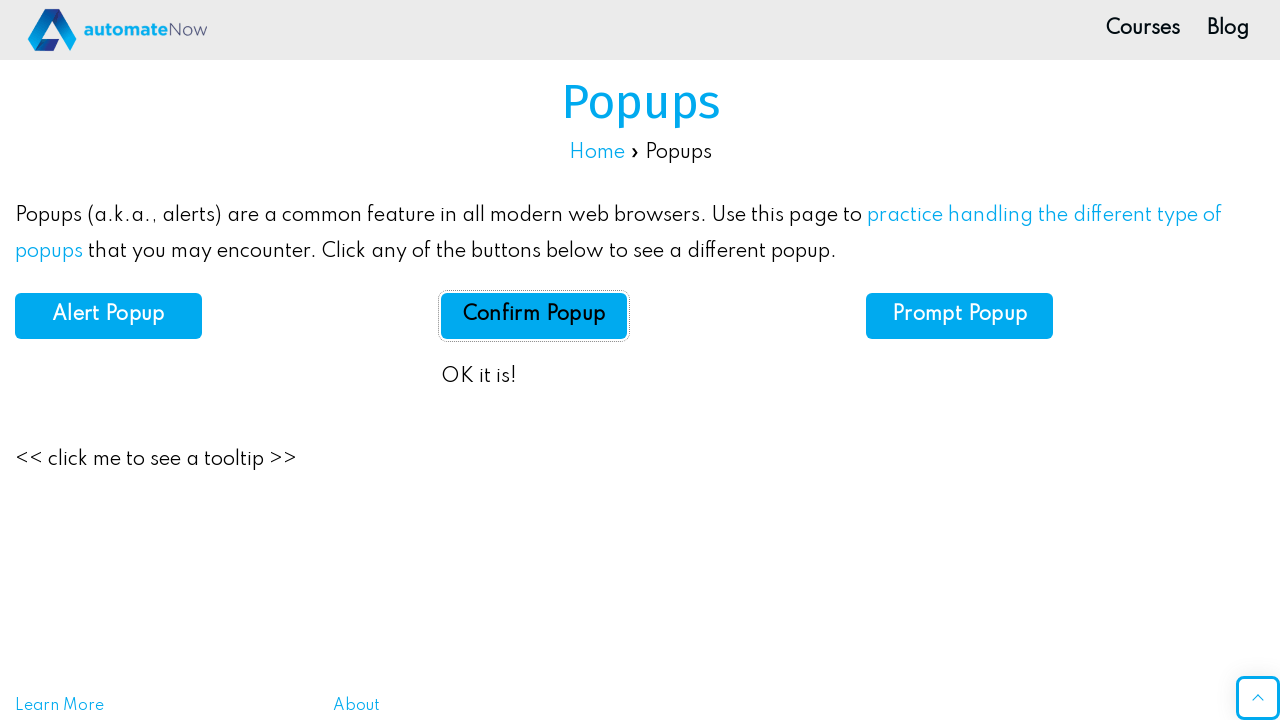